Tests a calculator application by selecting two random single-digit numbers and performing a random arithmetic operation, then verifying the result

Starting URL: https://bonigarcia.dev/selenium-webdriver-java/slow-calculator.html

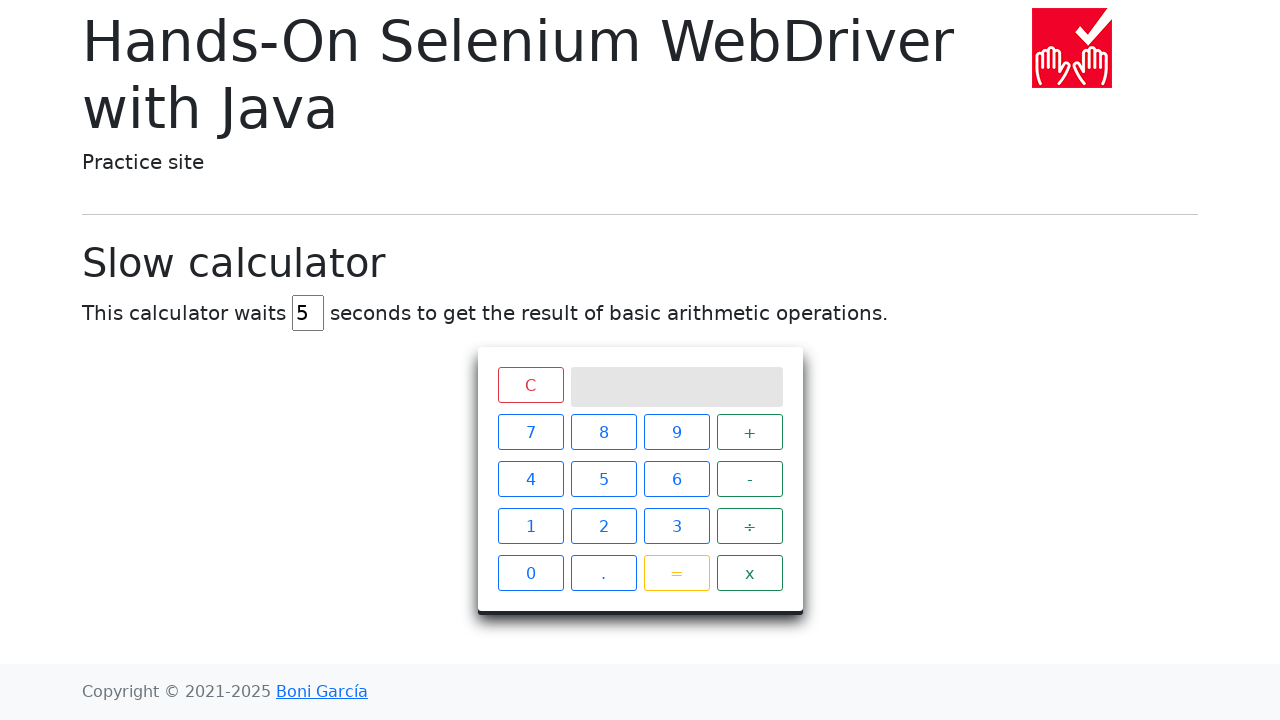

Navigated to slow calculator application
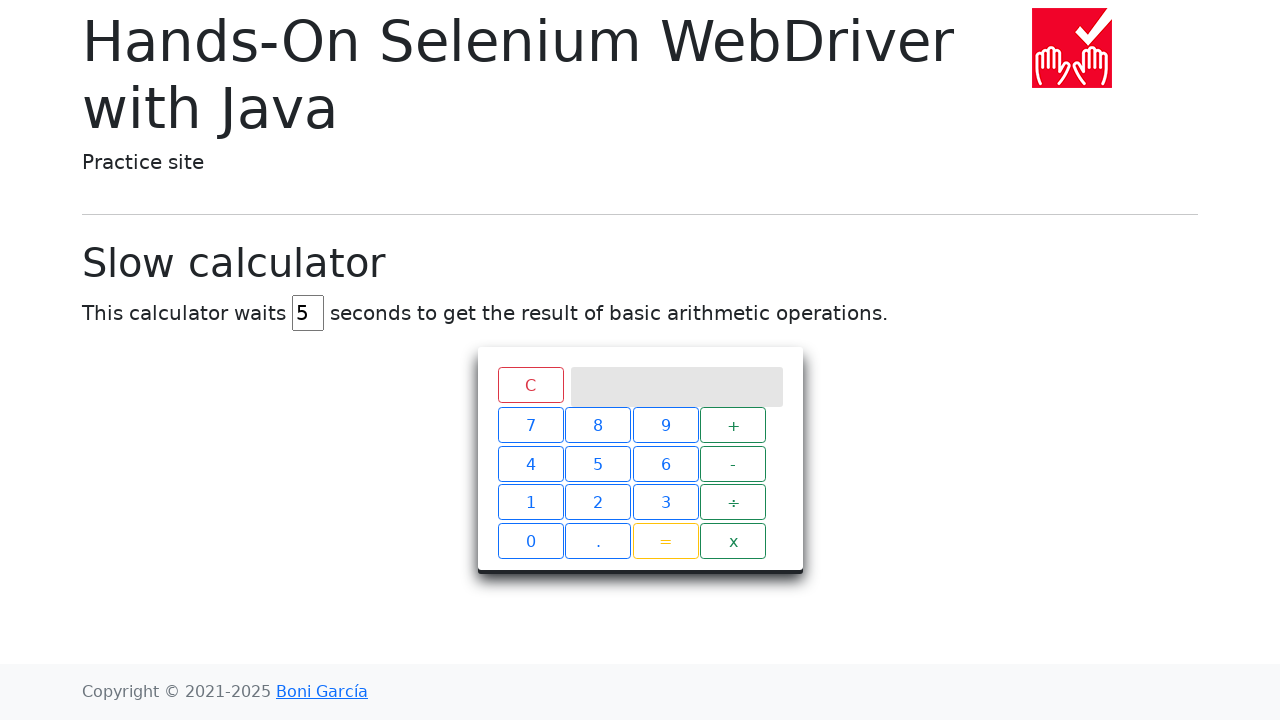

Located all number buttons
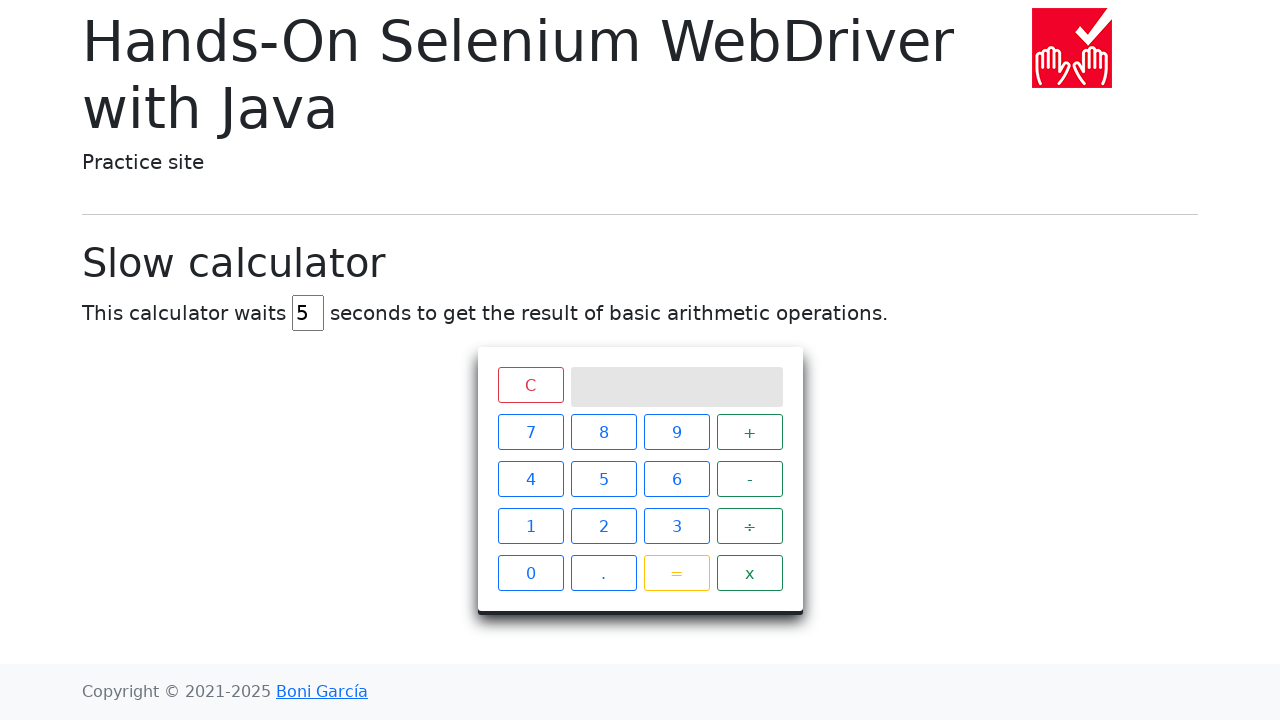

Located all operator buttons
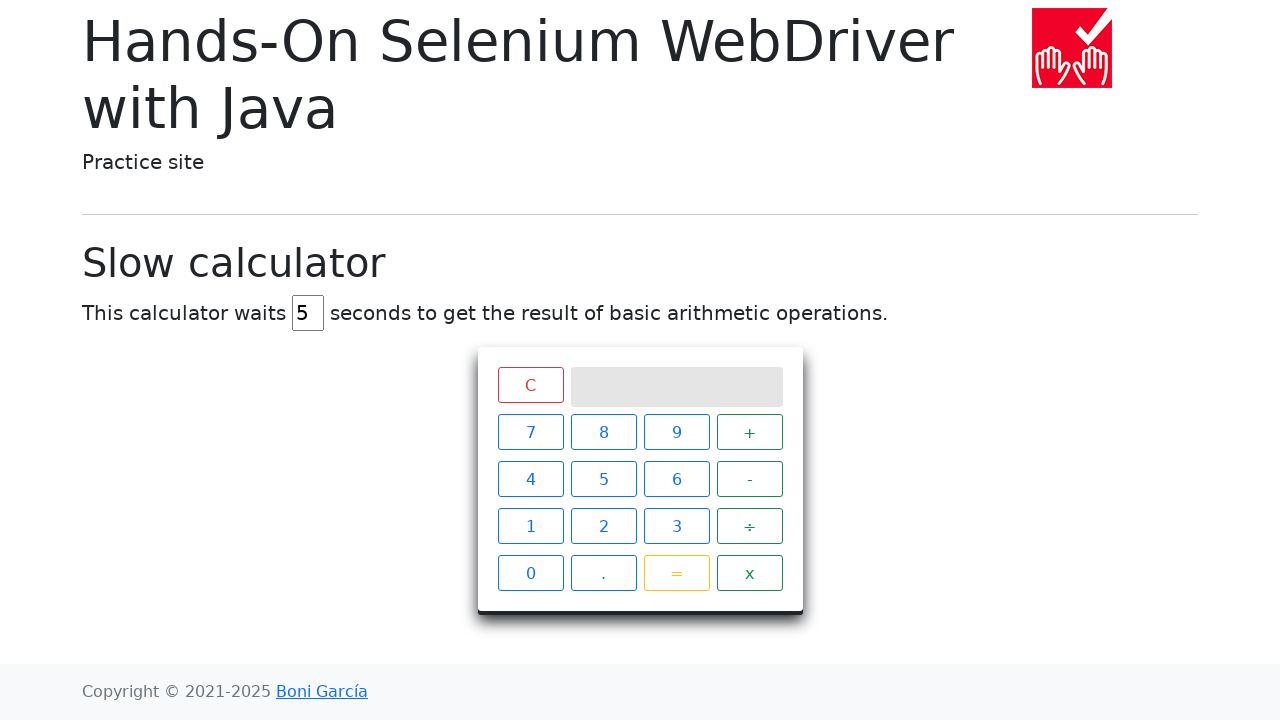

Located equals button
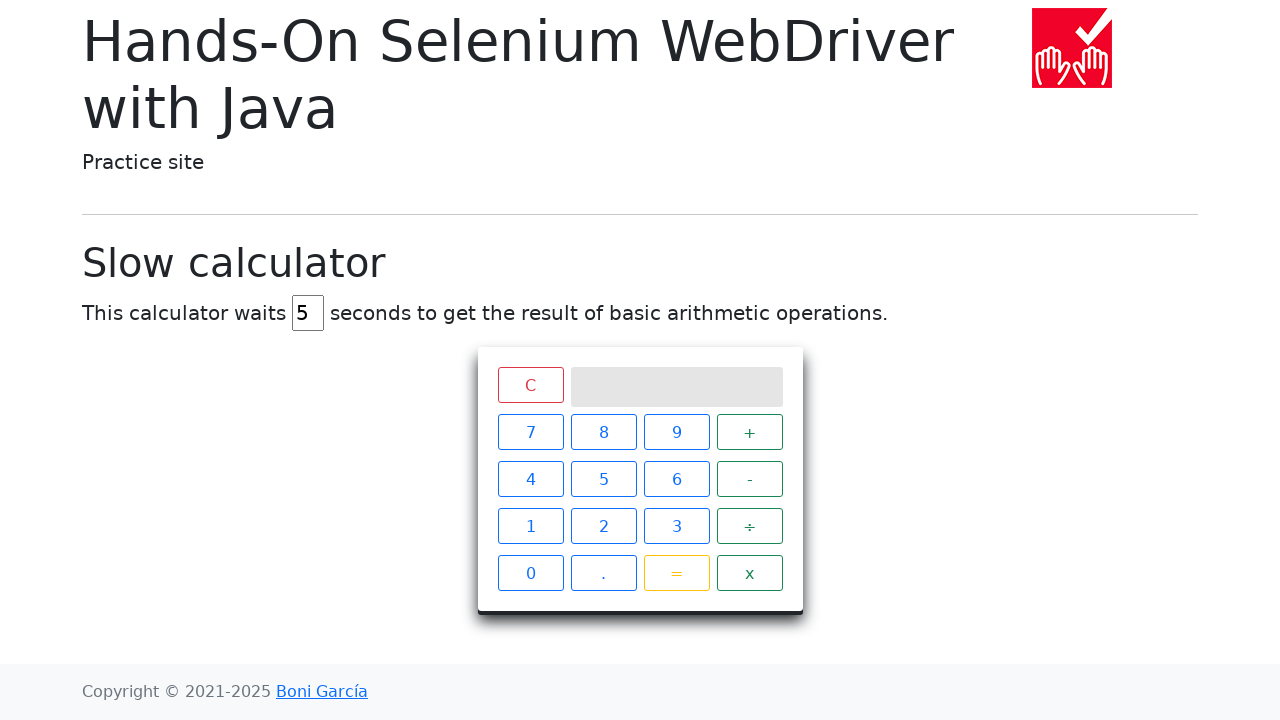

Generated random numbers: 8, 8 and operator index: 1
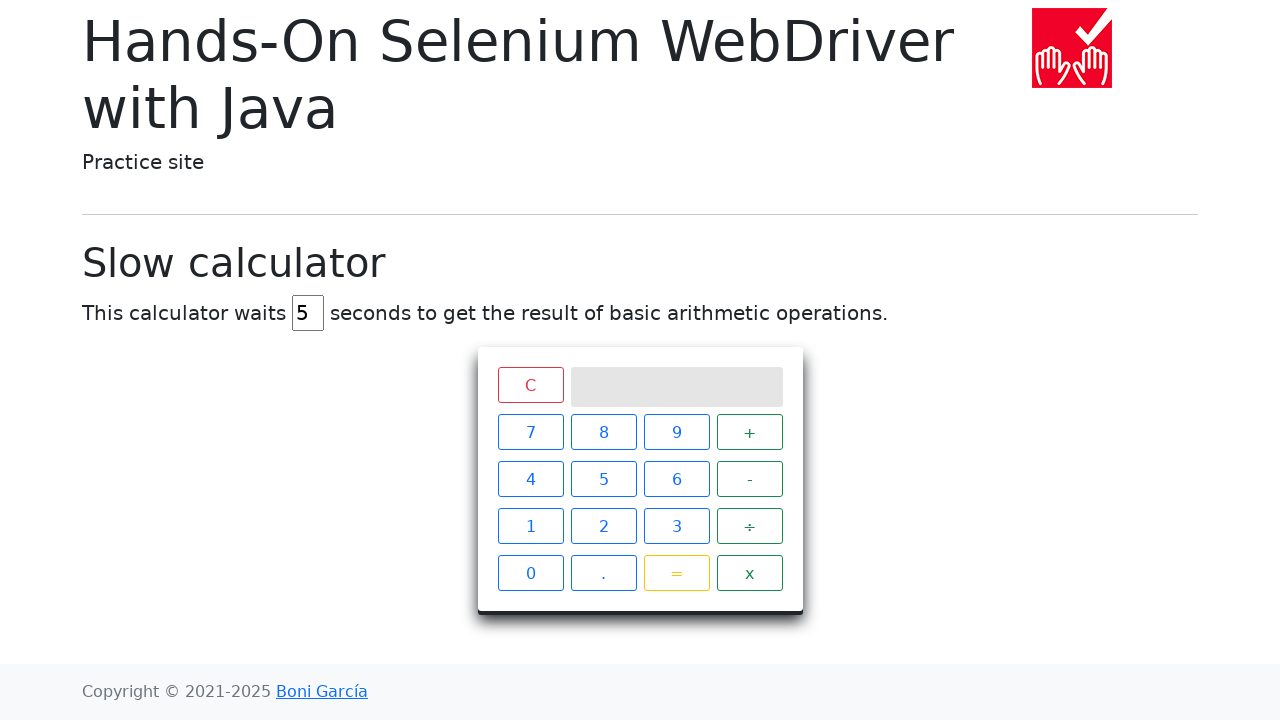

Clicked first number button: 8 at (676, 526) on span.btn.btn-outline-primary >> nth=8
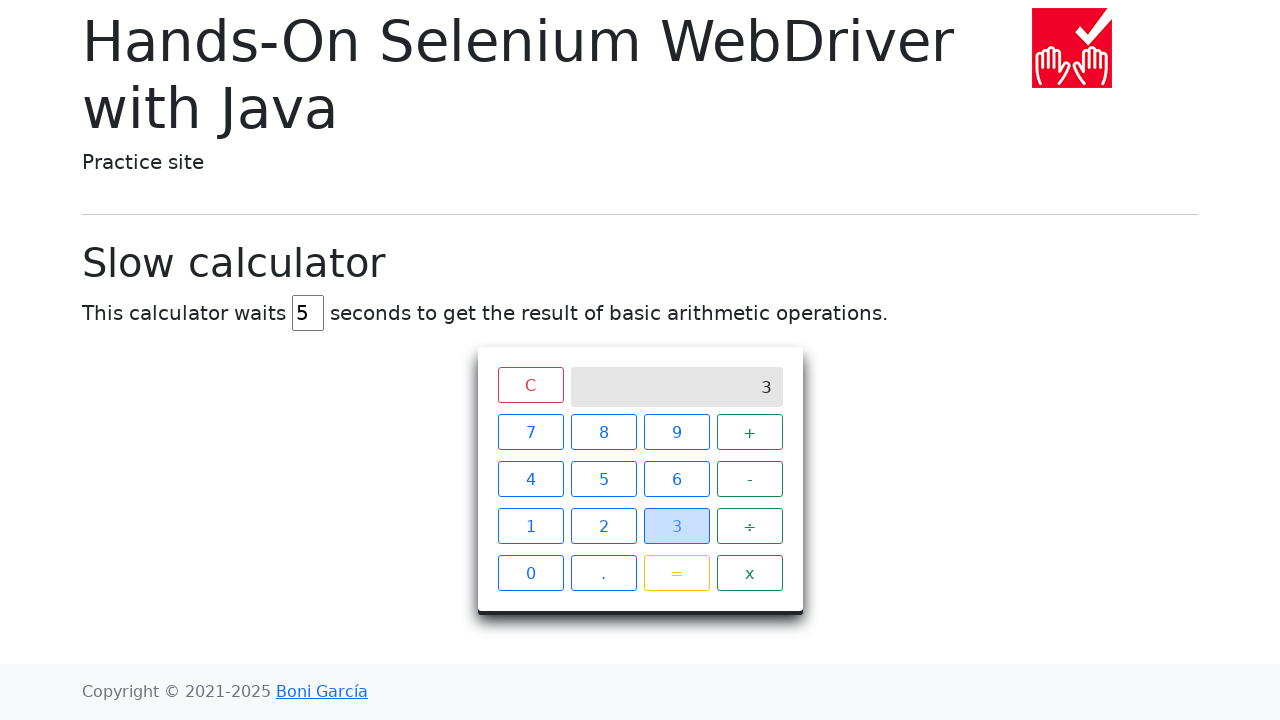

Clicked operator button at index: 1 at (750, 479) on span.operator.btn.btn-outline-success >> nth=1
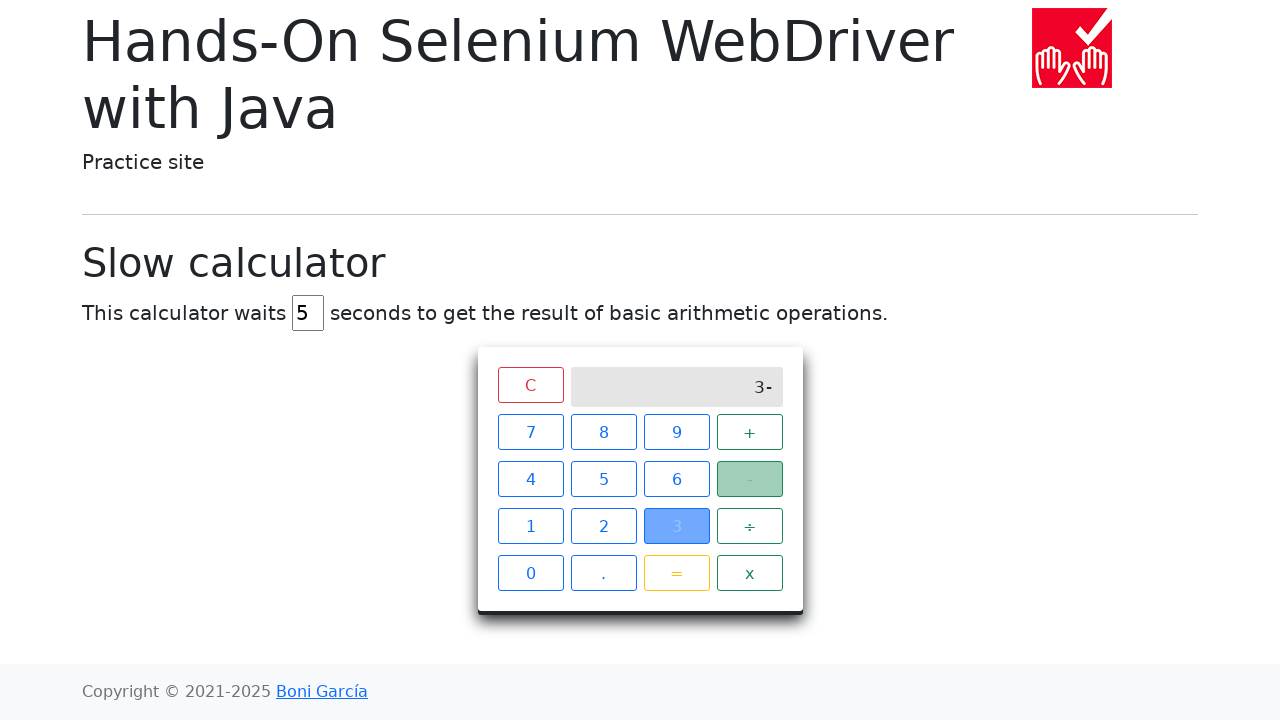

Clicked second number button: 8 at (676, 526) on span.btn.btn-outline-primary >> nth=8
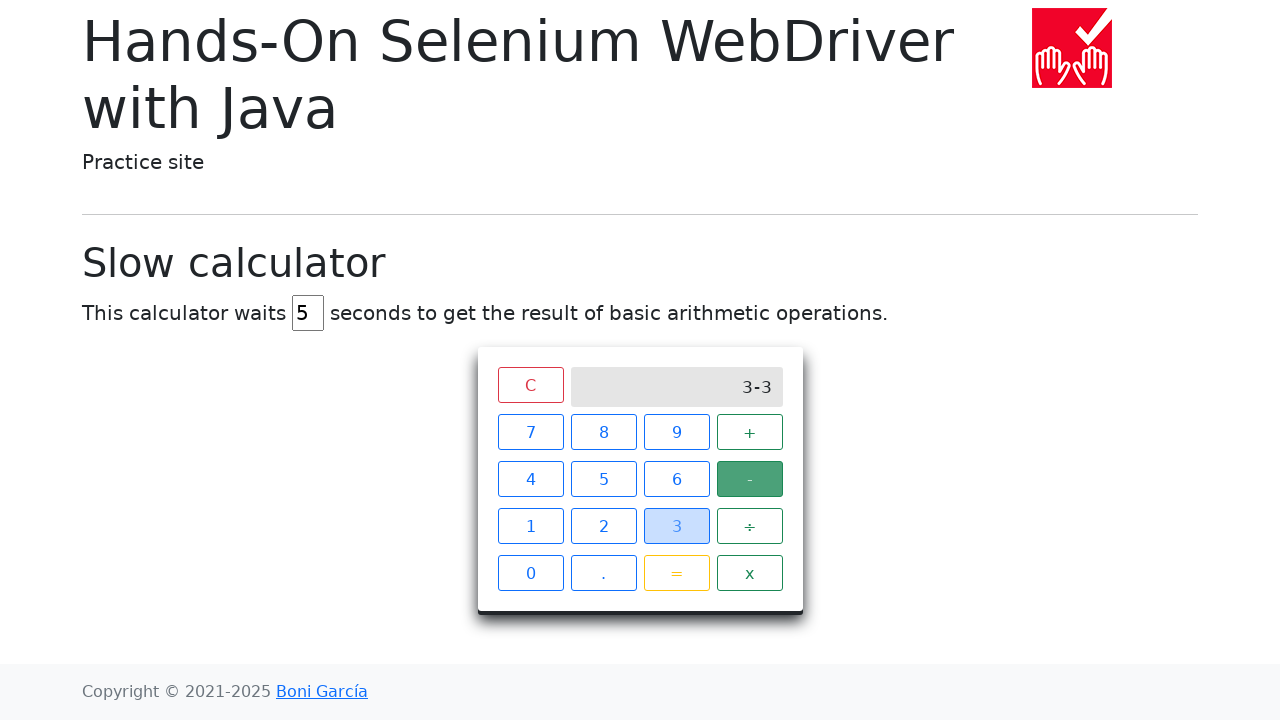

Clicked equals button to perform calculation at (676, 573) on span.btn.btn-outline-warning
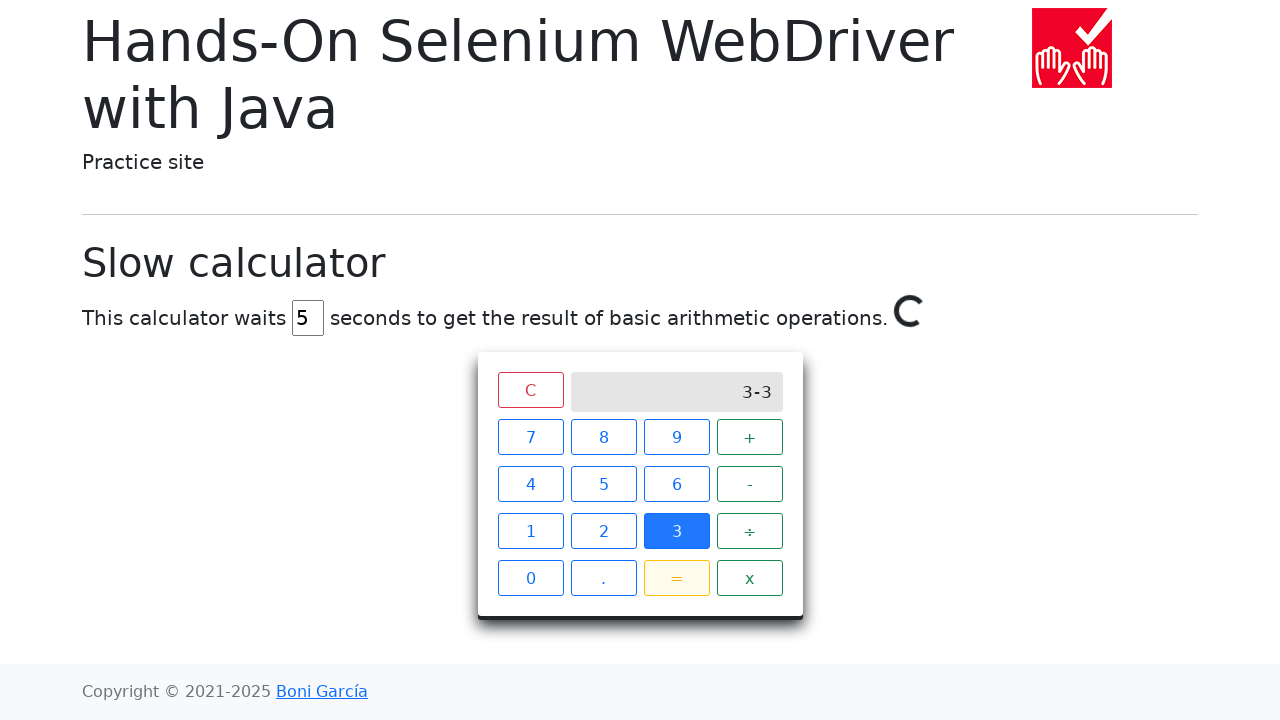

Waited 6 seconds for slow calculator to compute result
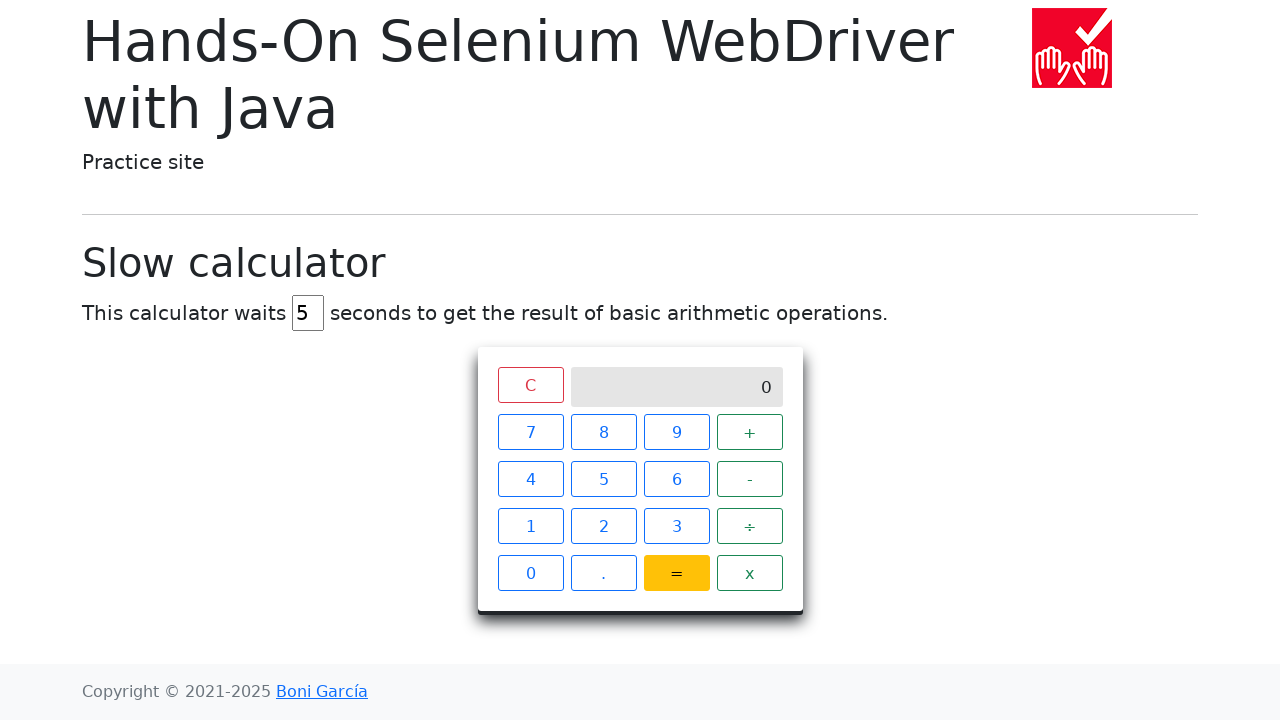

Verified result screen is displayed
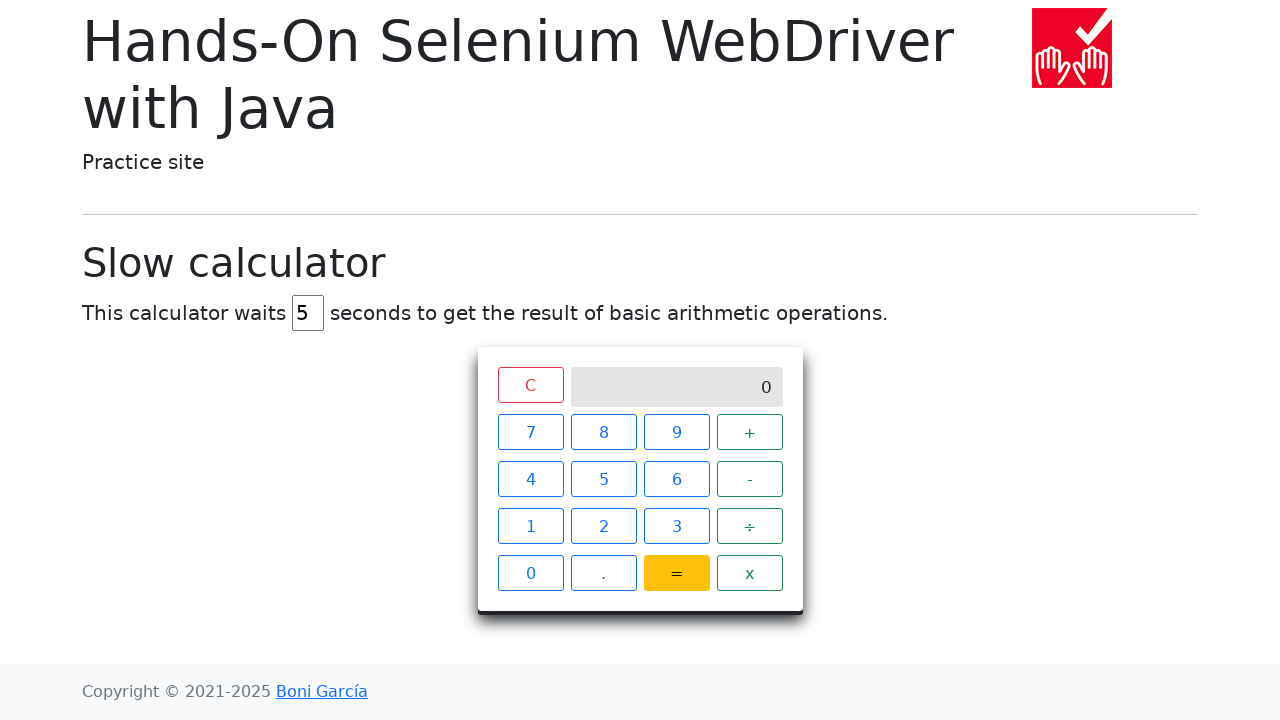

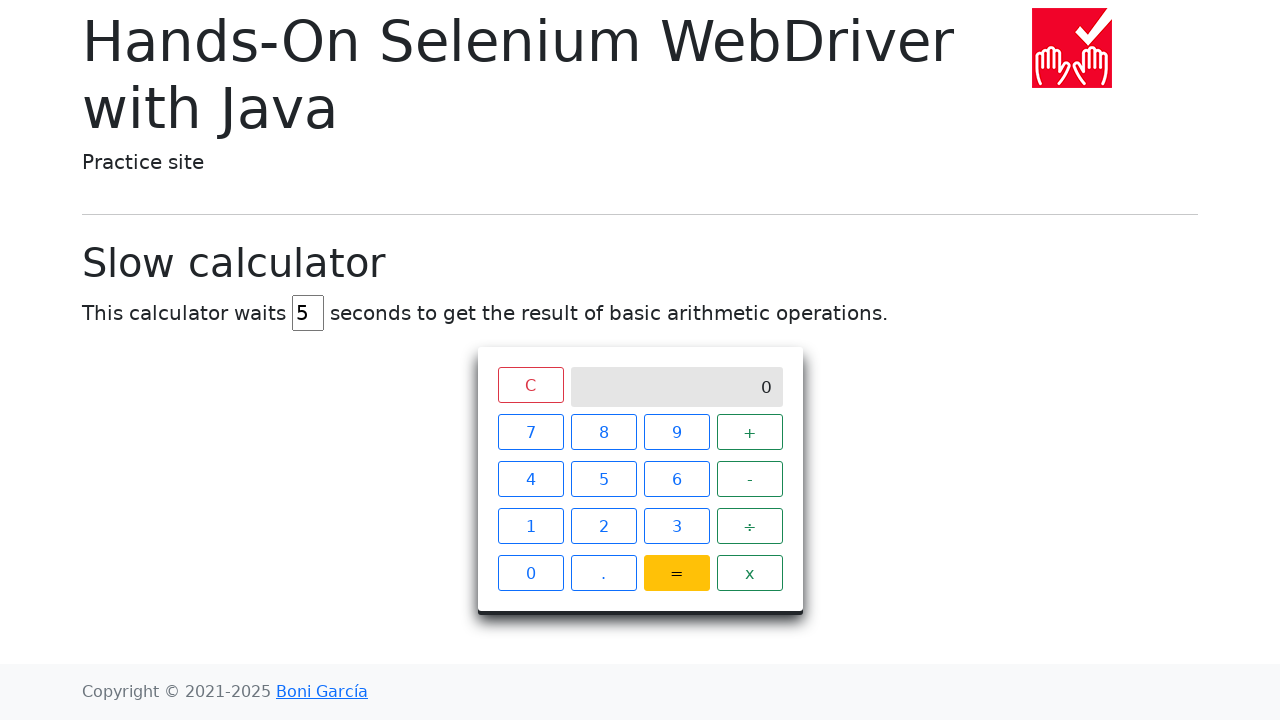